Tests window handle functionality by opening new windows, switching between them, closing child windows, and returning to the parent window

Starting URL: https://www.hyrtutorials.com/p/window-handles-practice.html

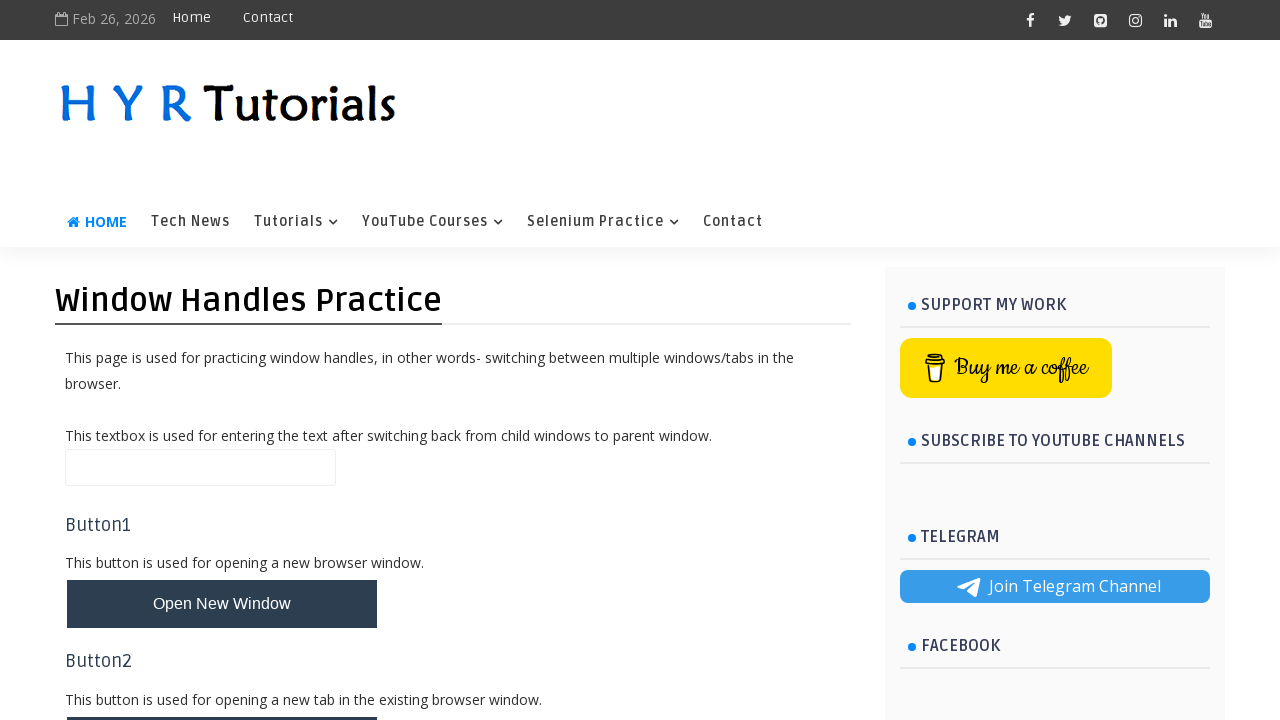

Stored reference to parent window
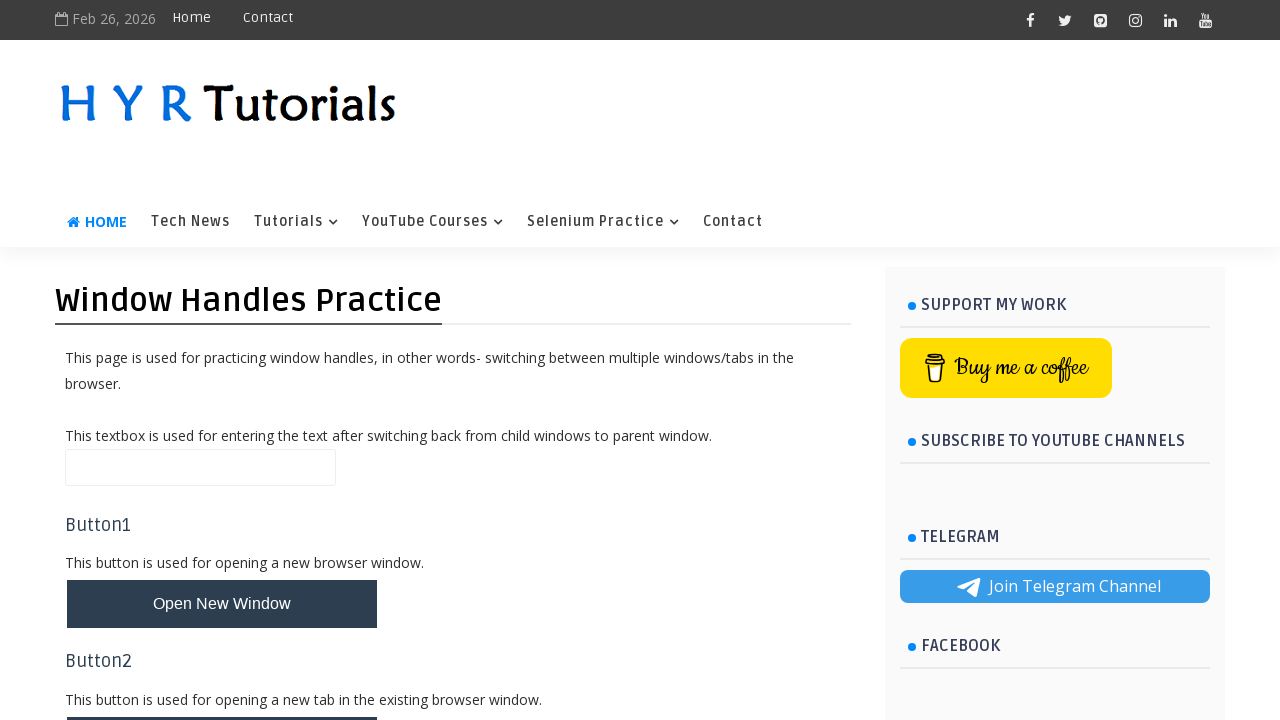

Clicked button to open new windows at (222, 361) on #newWindowsBtn
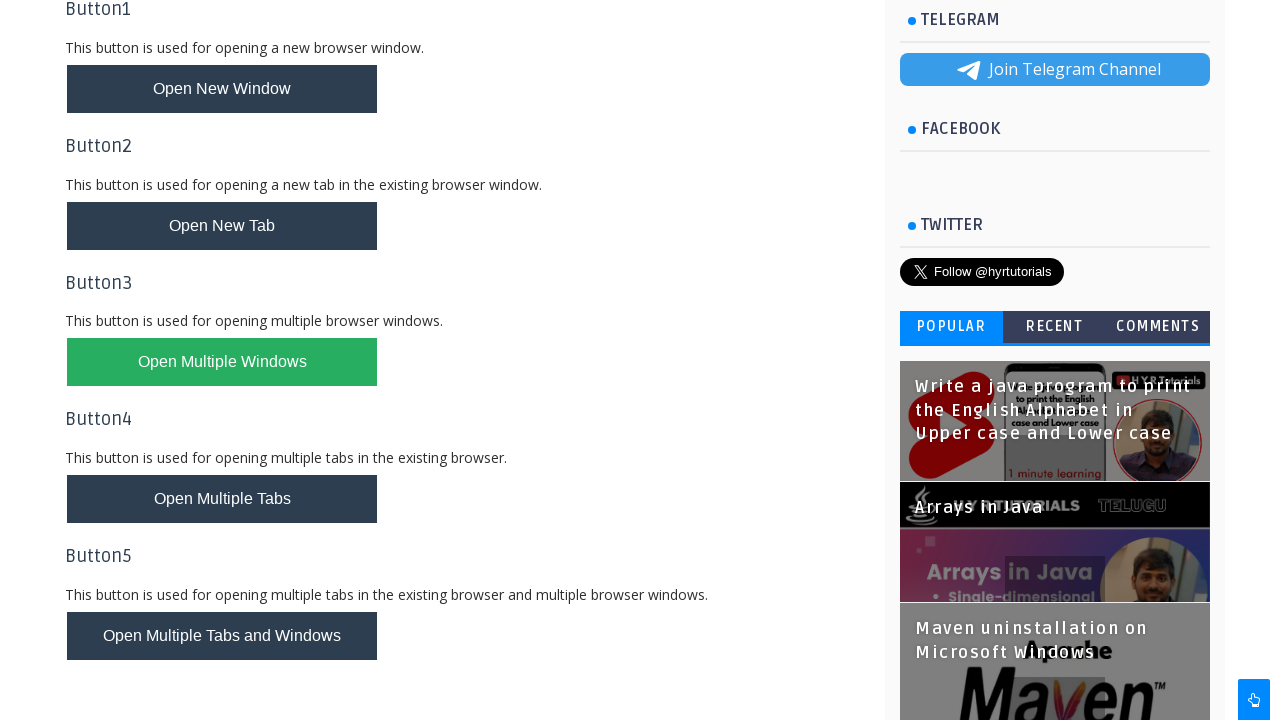

Waited 1000ms for new windows to open
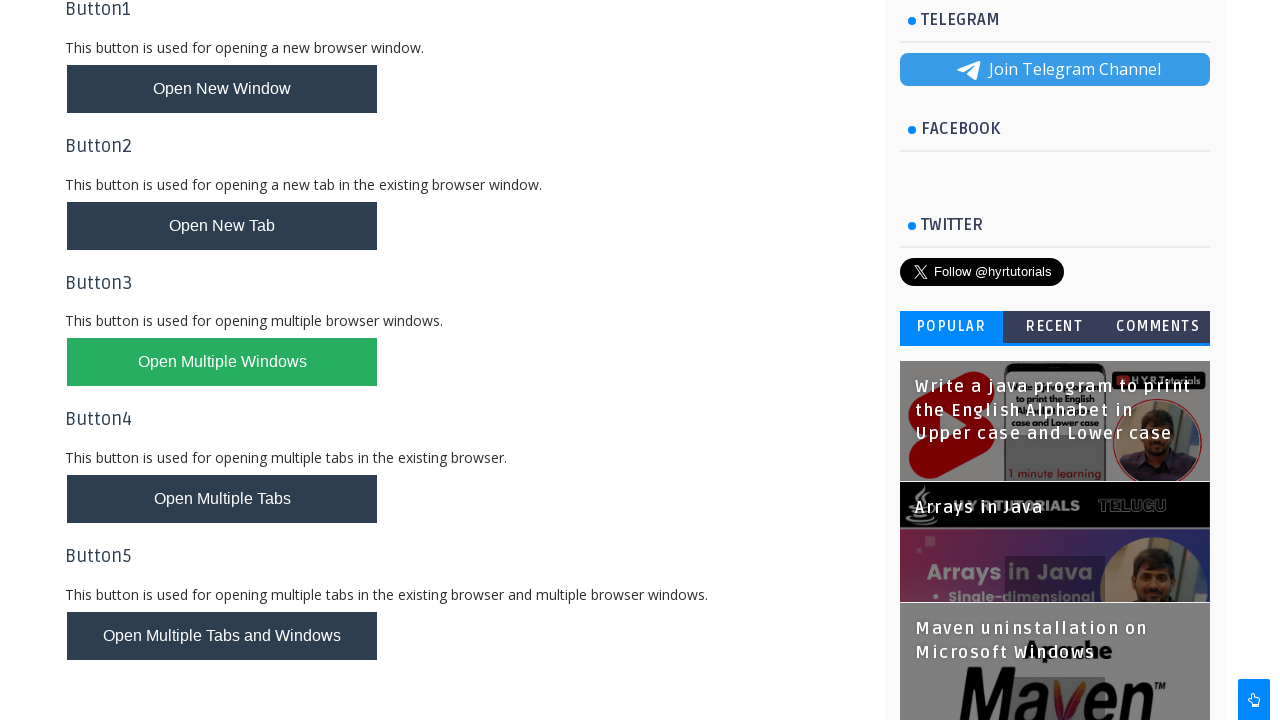

Retrieved all open windows/pages from context
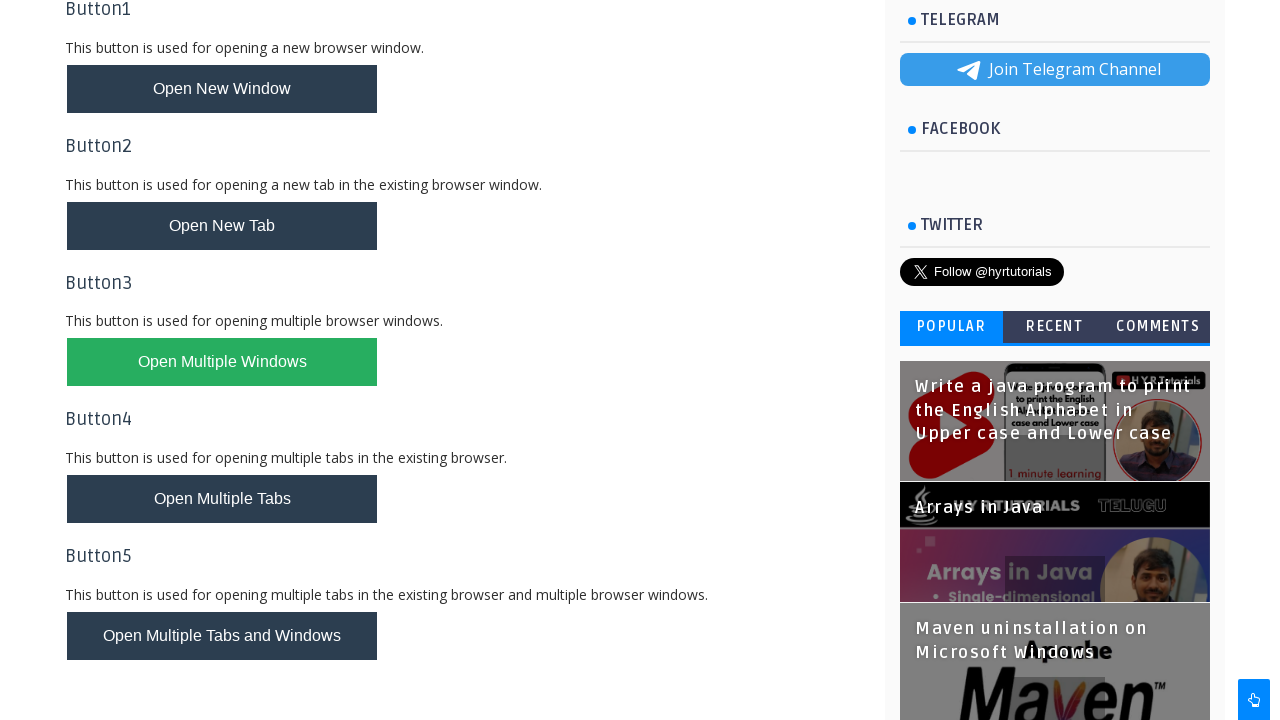

Closed a child window
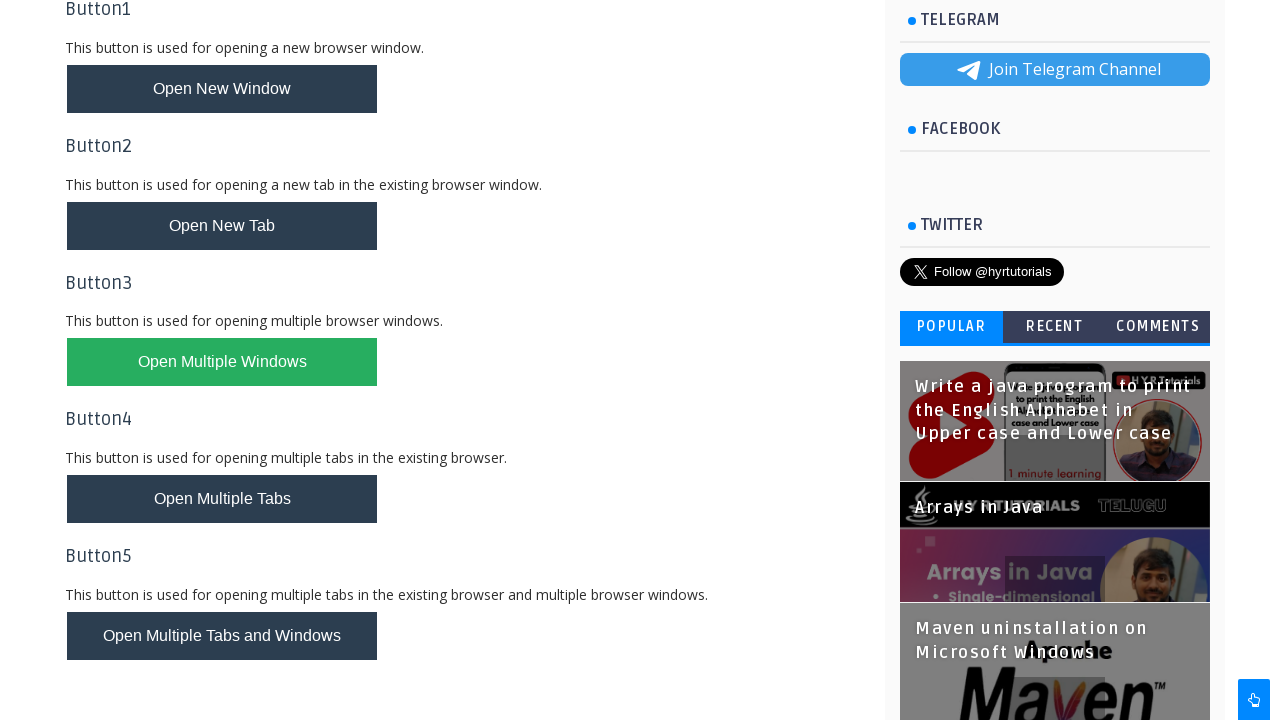

Closed a child window
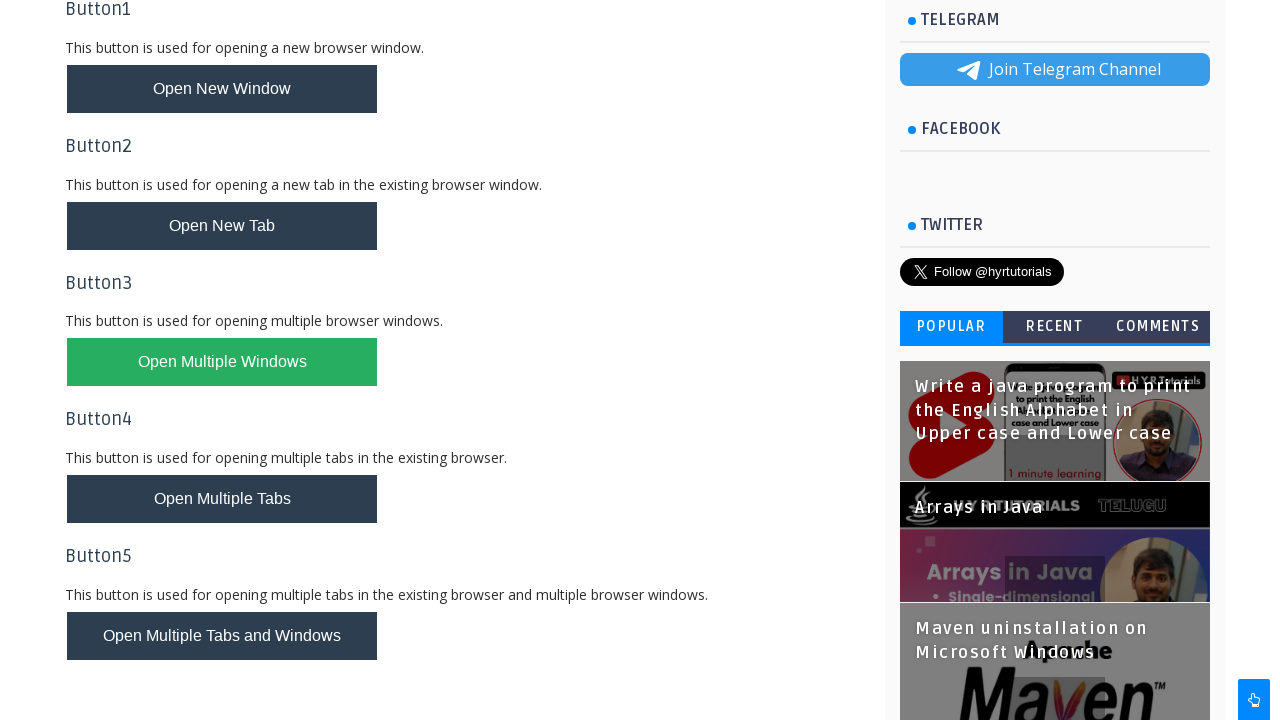

Brought parent window to front
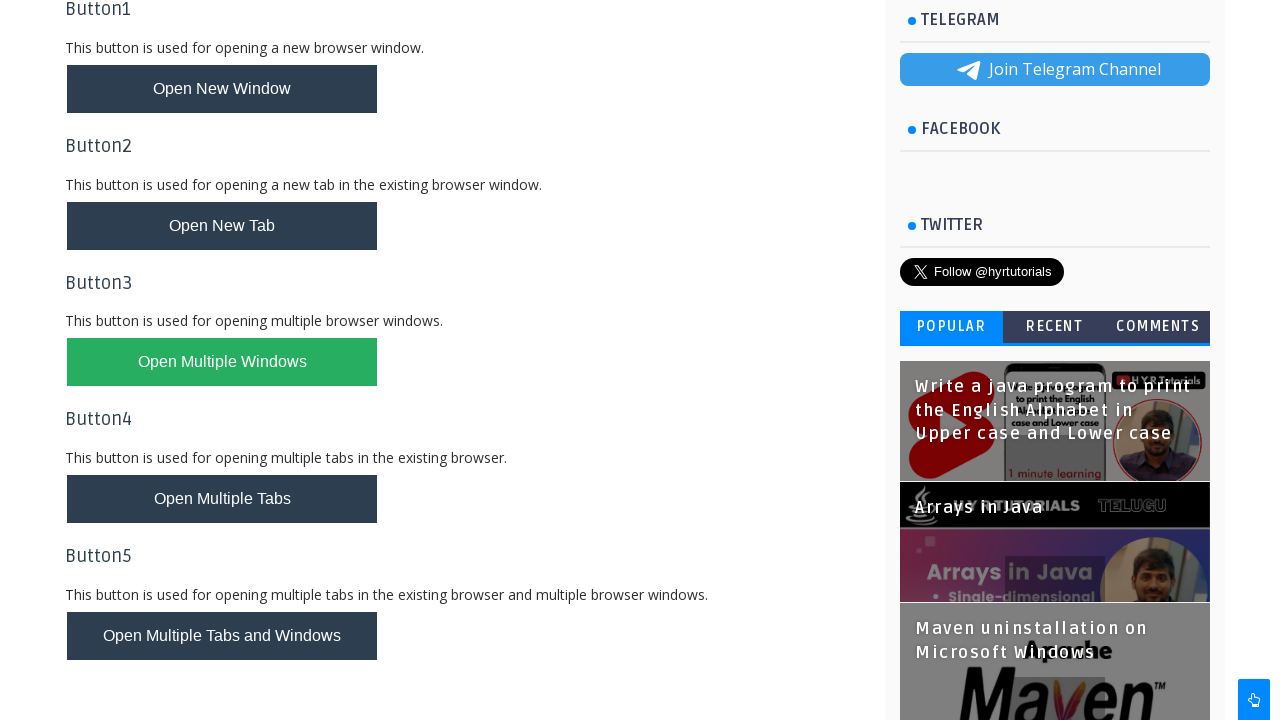

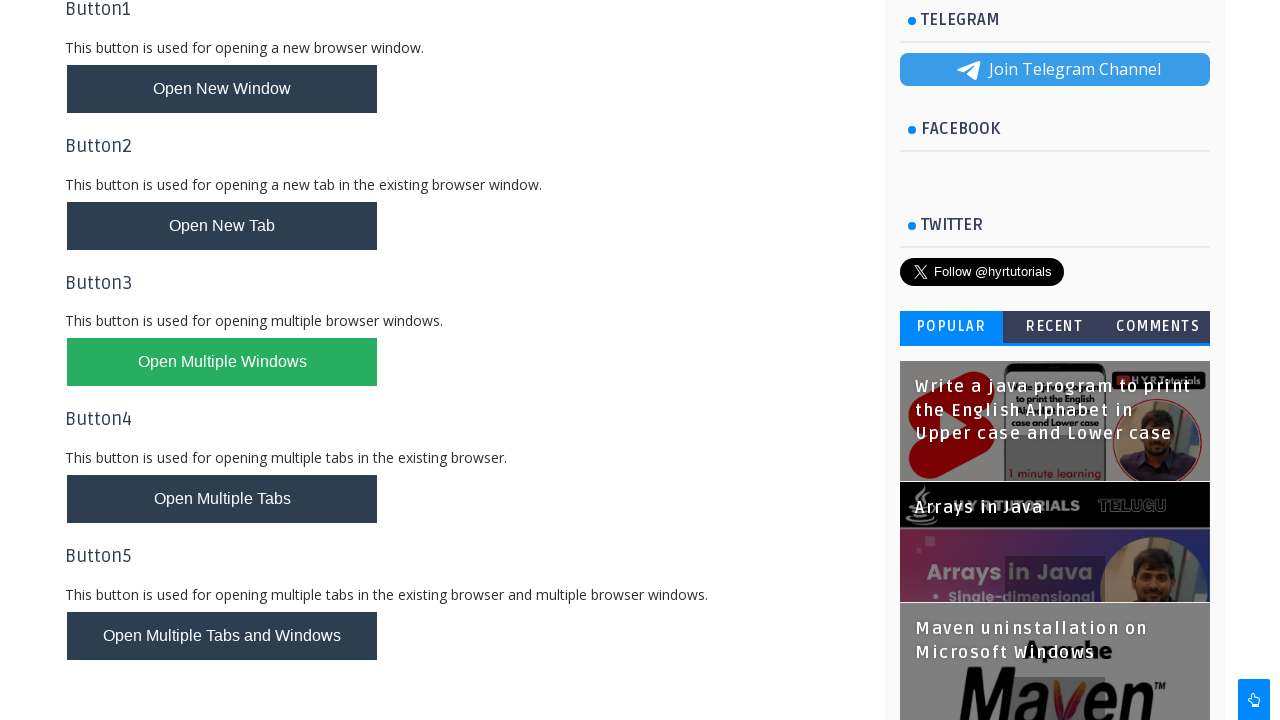